Tests the FluxAI image generation interface by entering a prompt in the textarea, clicking the Generate button, and waiting for the generated image to appear.

Starting URL: https://fluxai.pro/fast-flux

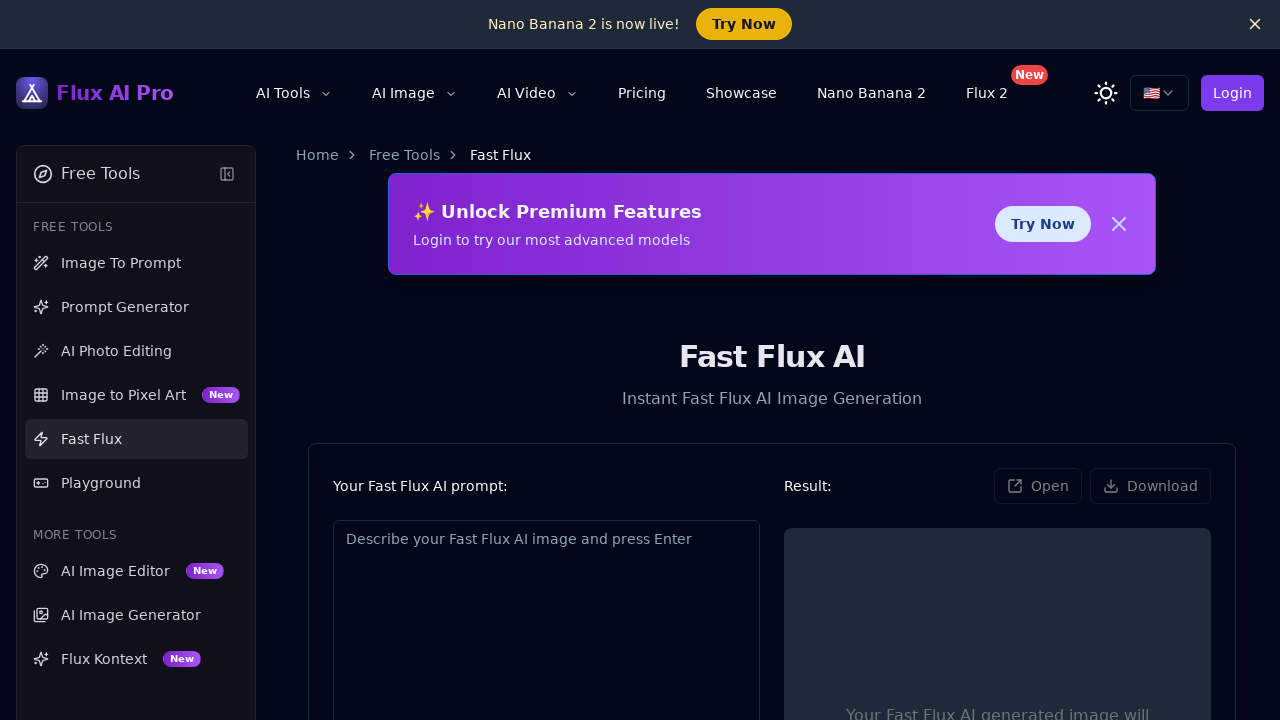

Waited for textarea to be present
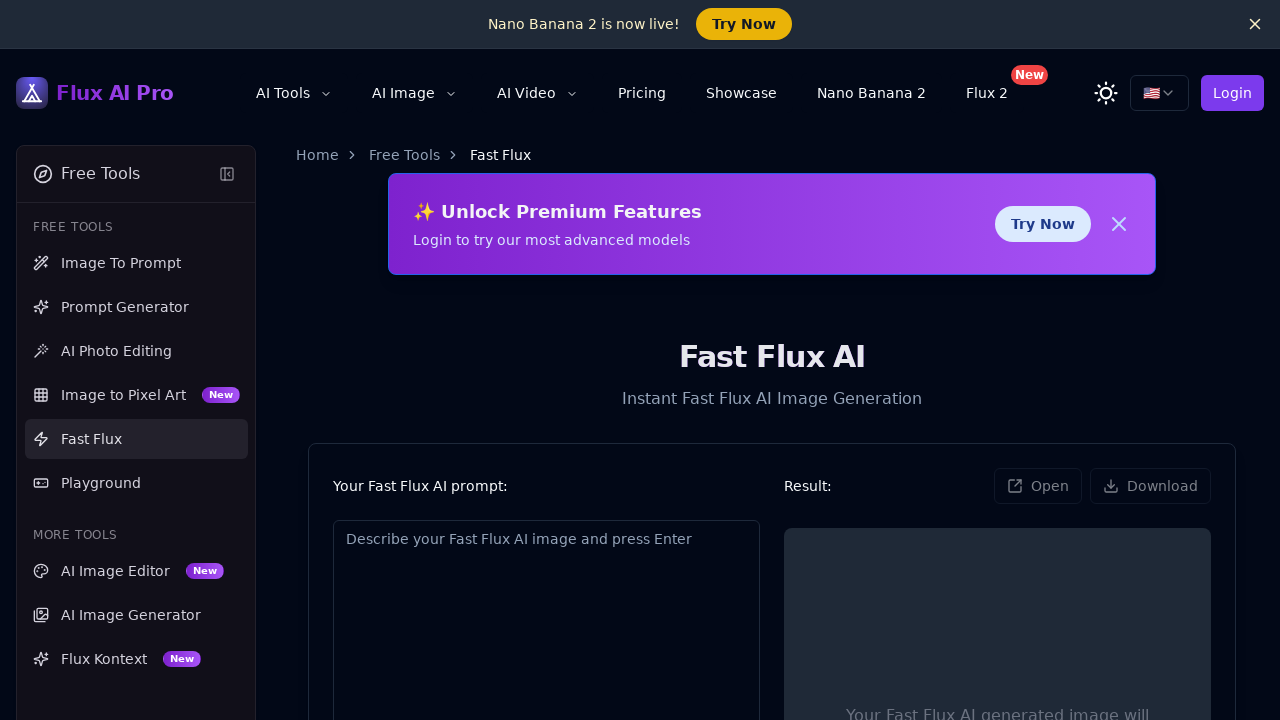

Filled textarea with image generation prompt on textarea
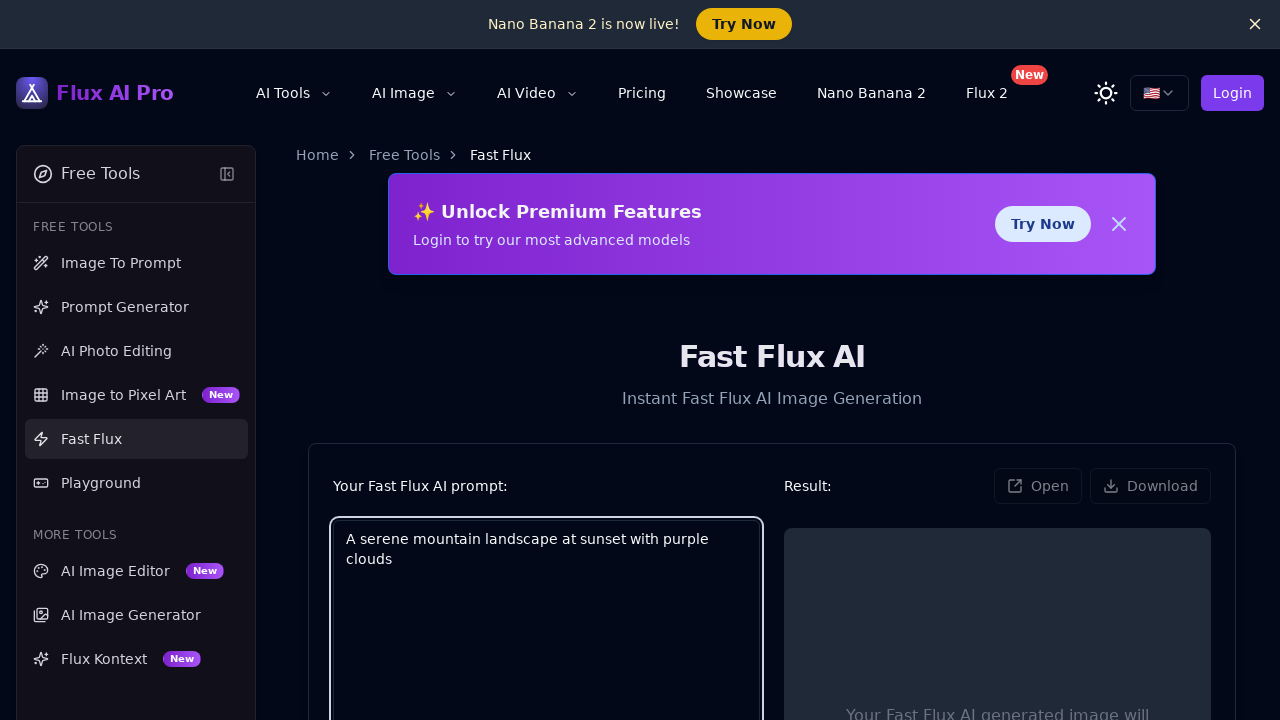

Clicked Generate button to start image generation at (546, 360) on xpath=//textarea/following-sibling::button[contains(text(), 'Generate')]
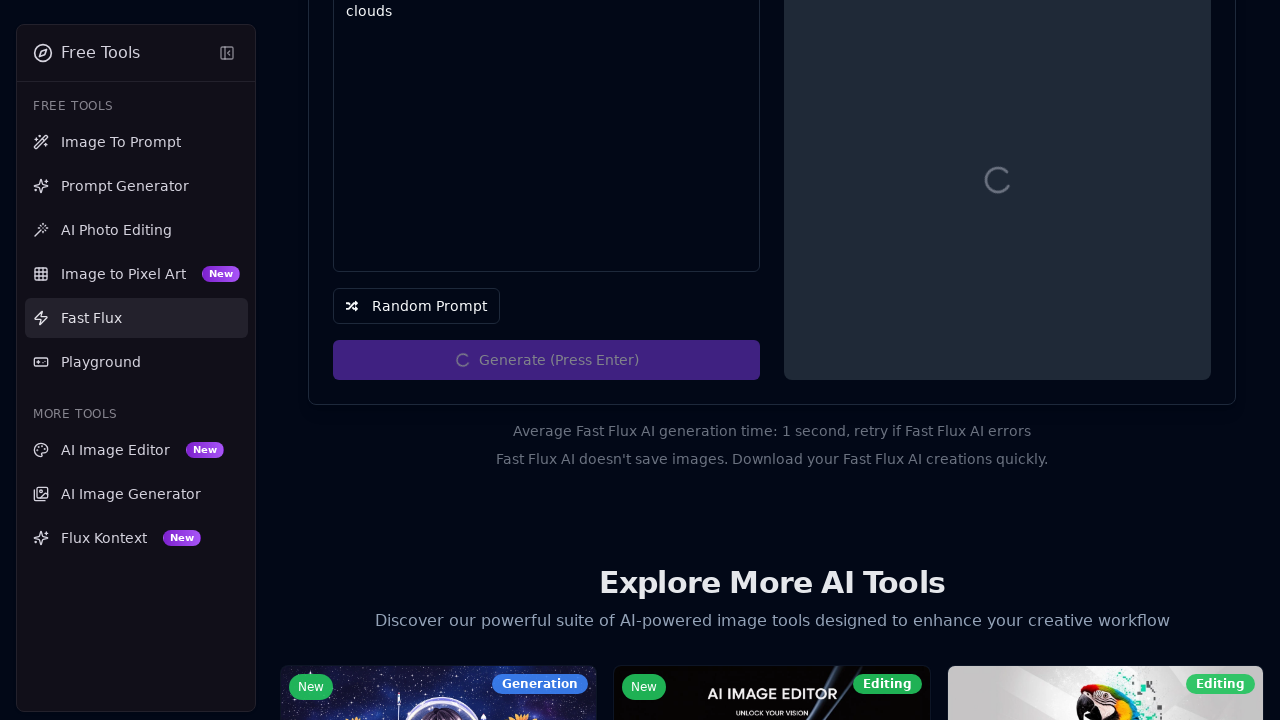

Generated image appeared on the page
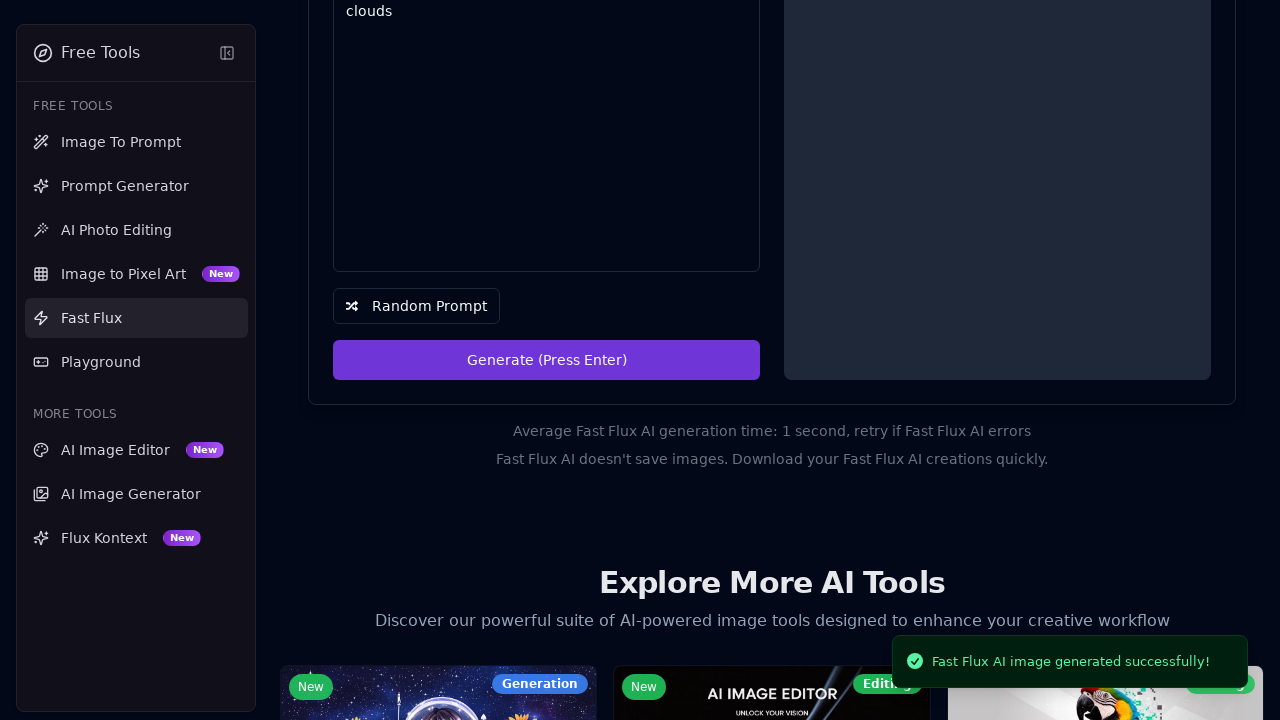

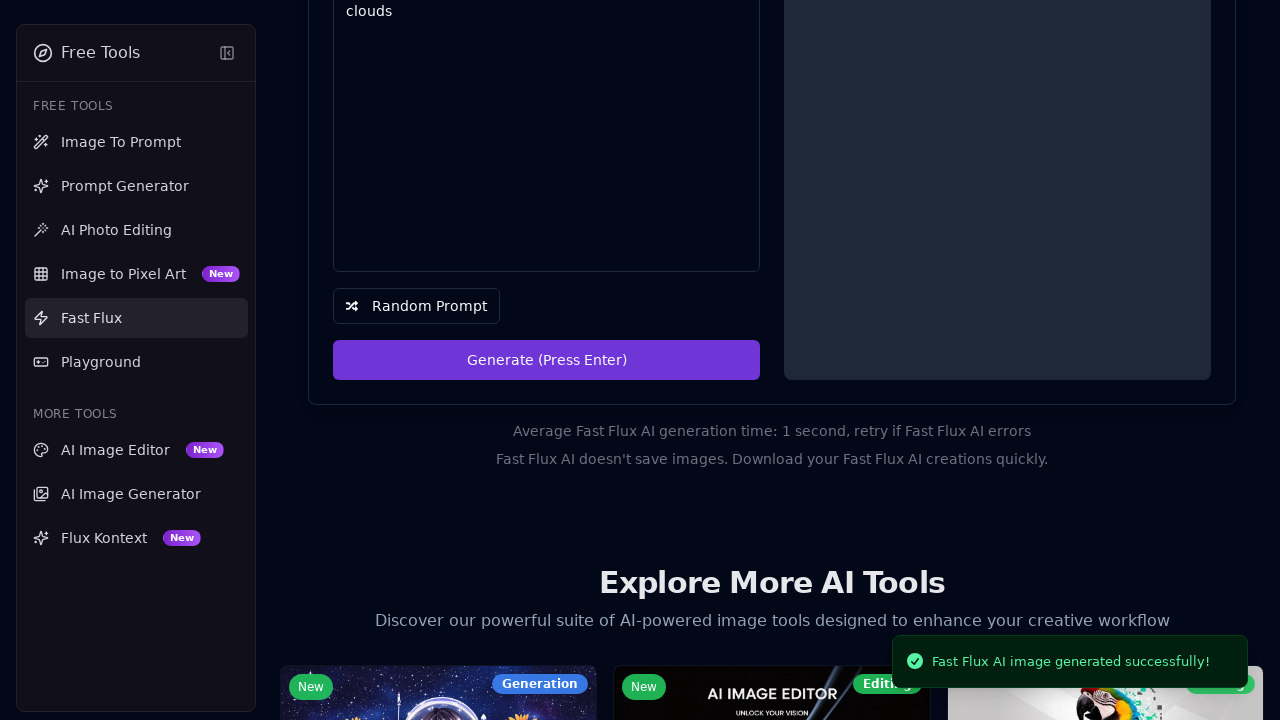